Tests jQuery UI drag and drop functionality by dragging an element from source to target within an iframe

Starting URL: https://jqueryui.com/droppable/

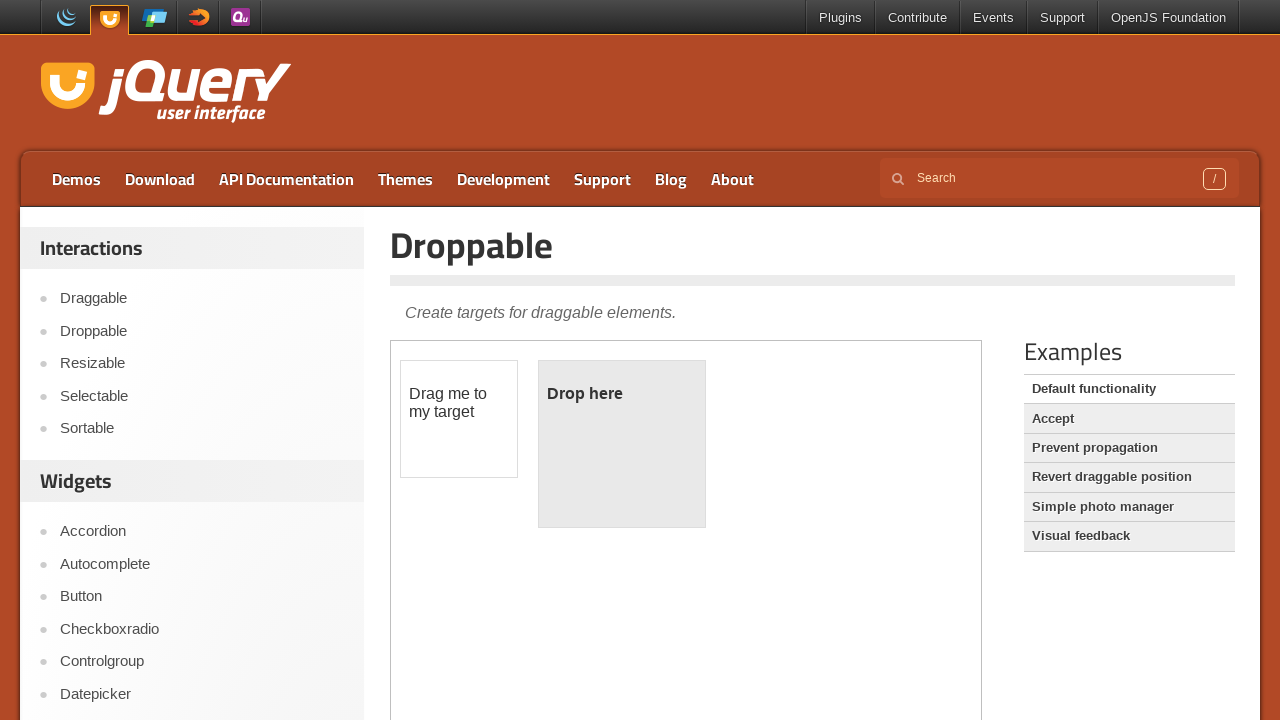

Located the demo iframe containing jQuery UI drag and drop elements
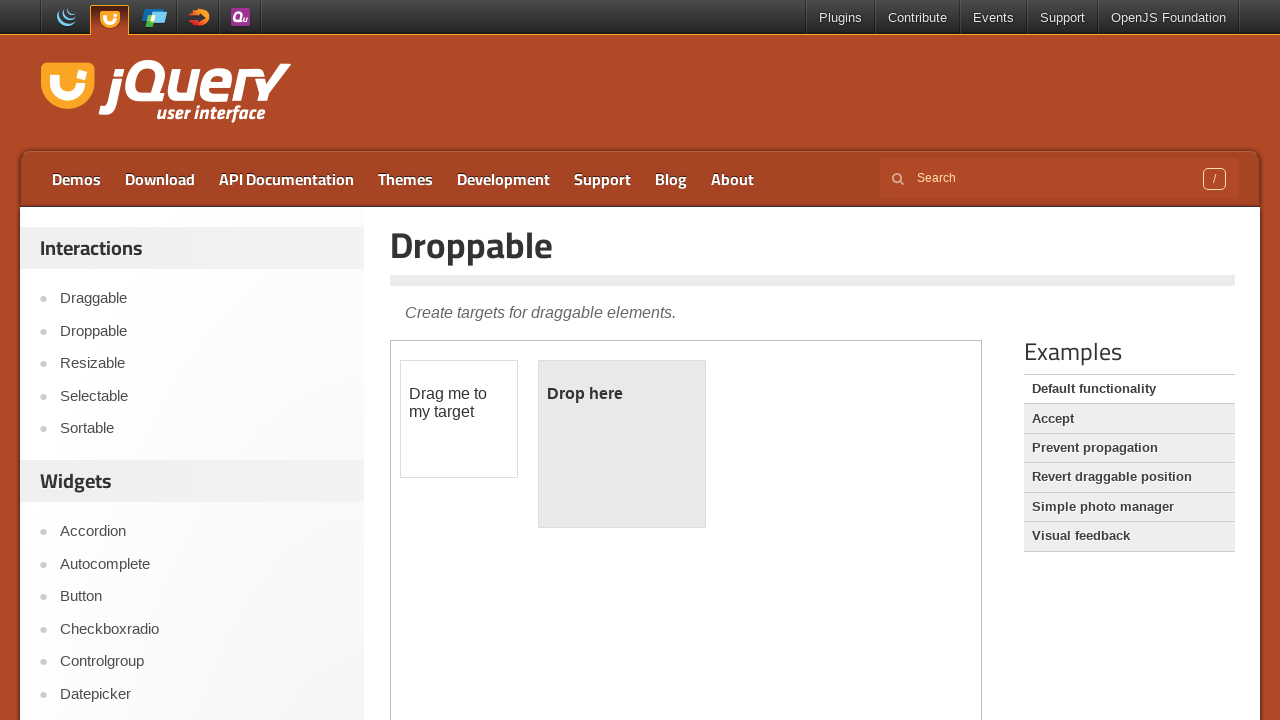

Located the draggable source element with ID 'draggable'
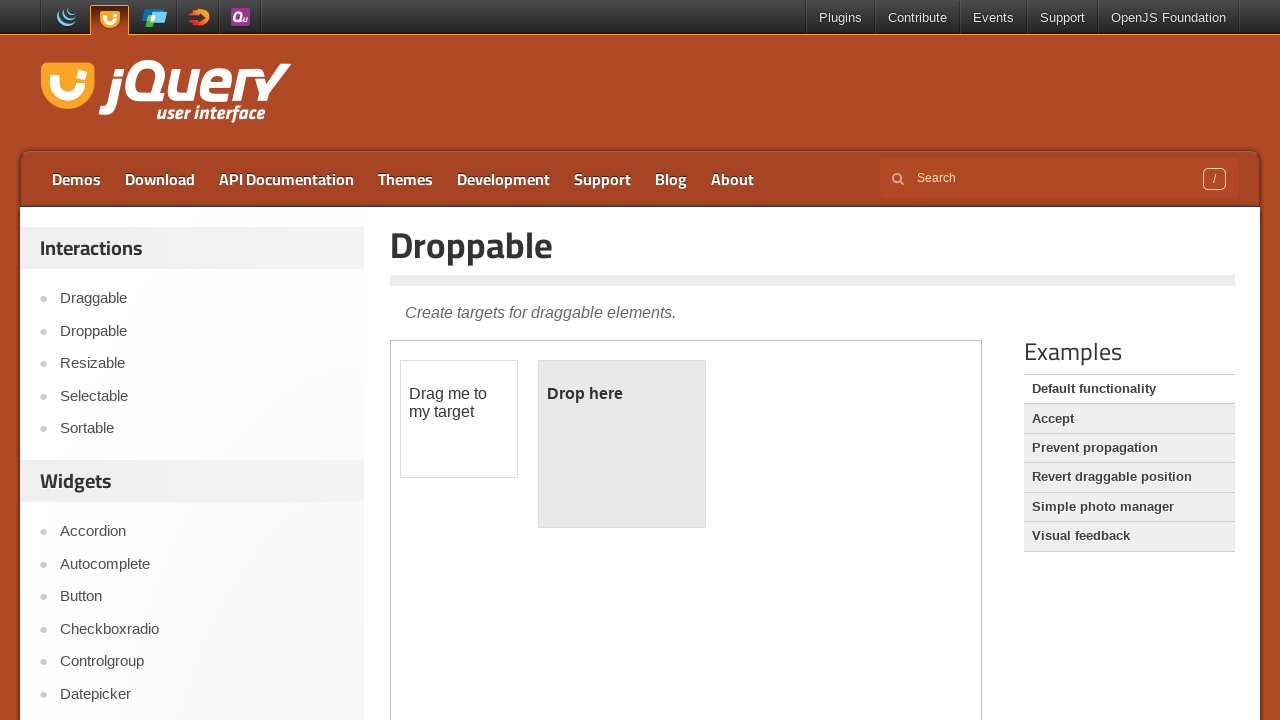

Located the droppable target element with ID 'droppable'
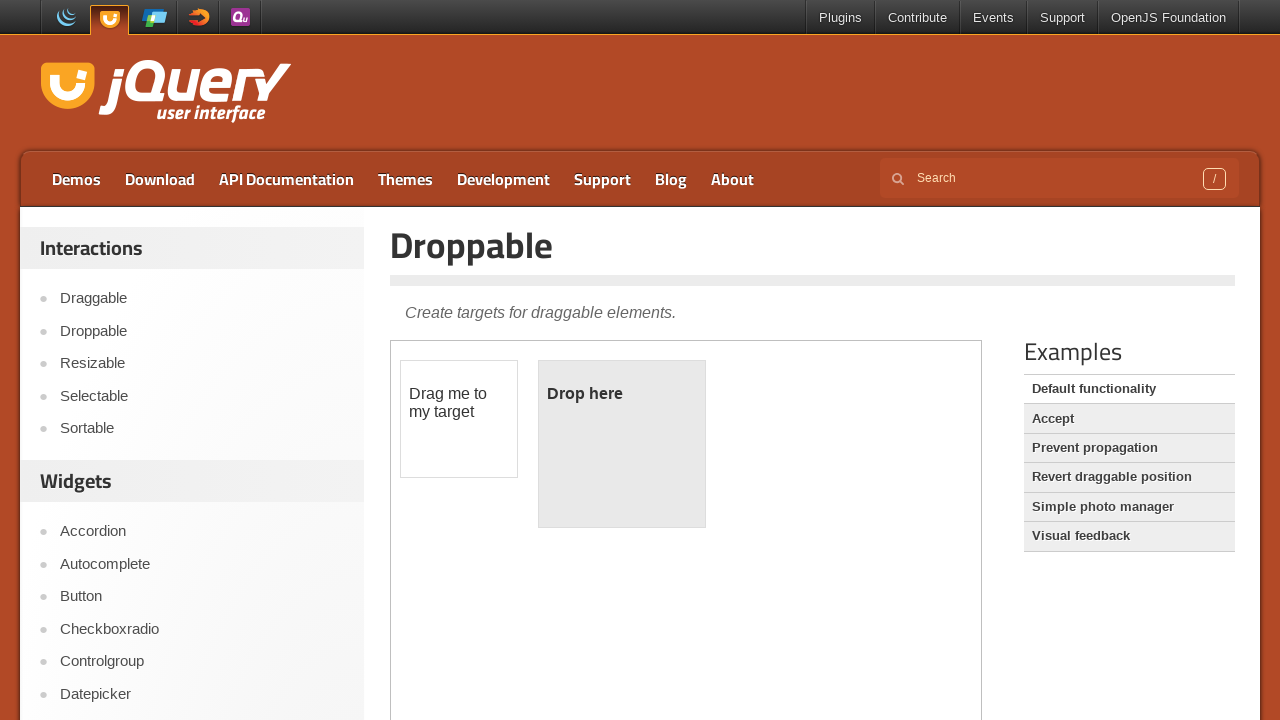

Dragged the source element onto the target element at (622, 444)
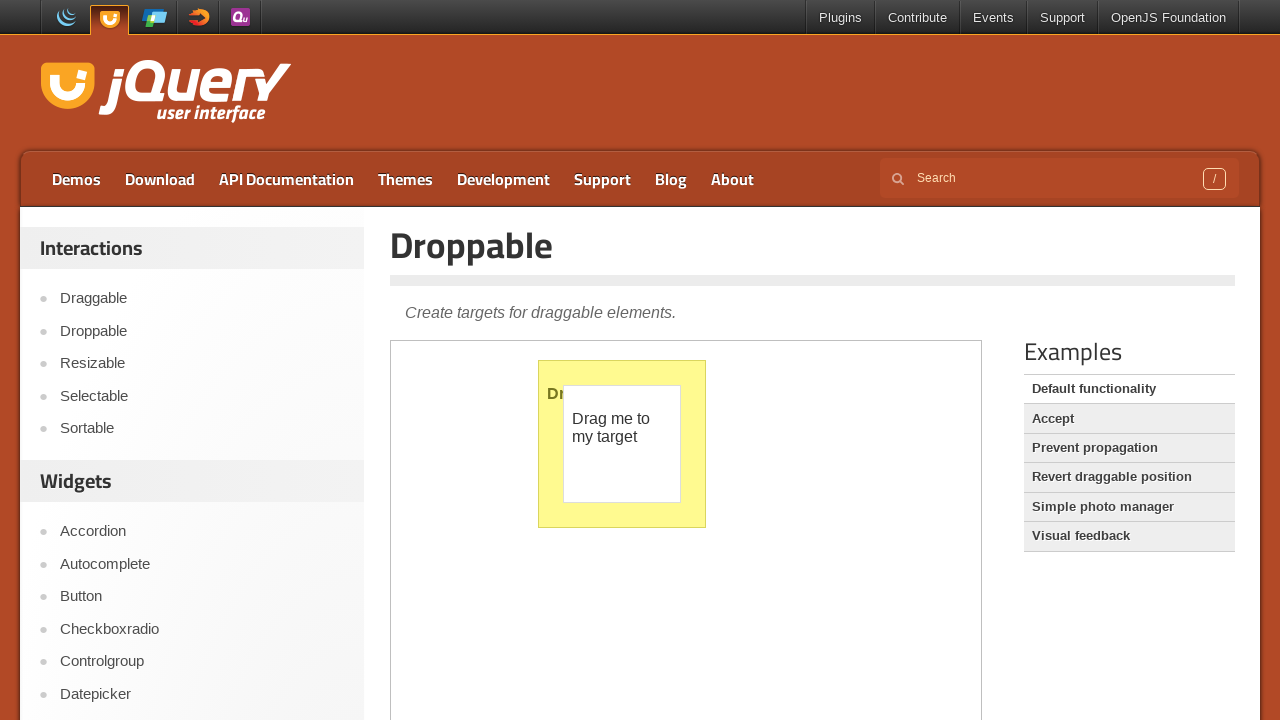

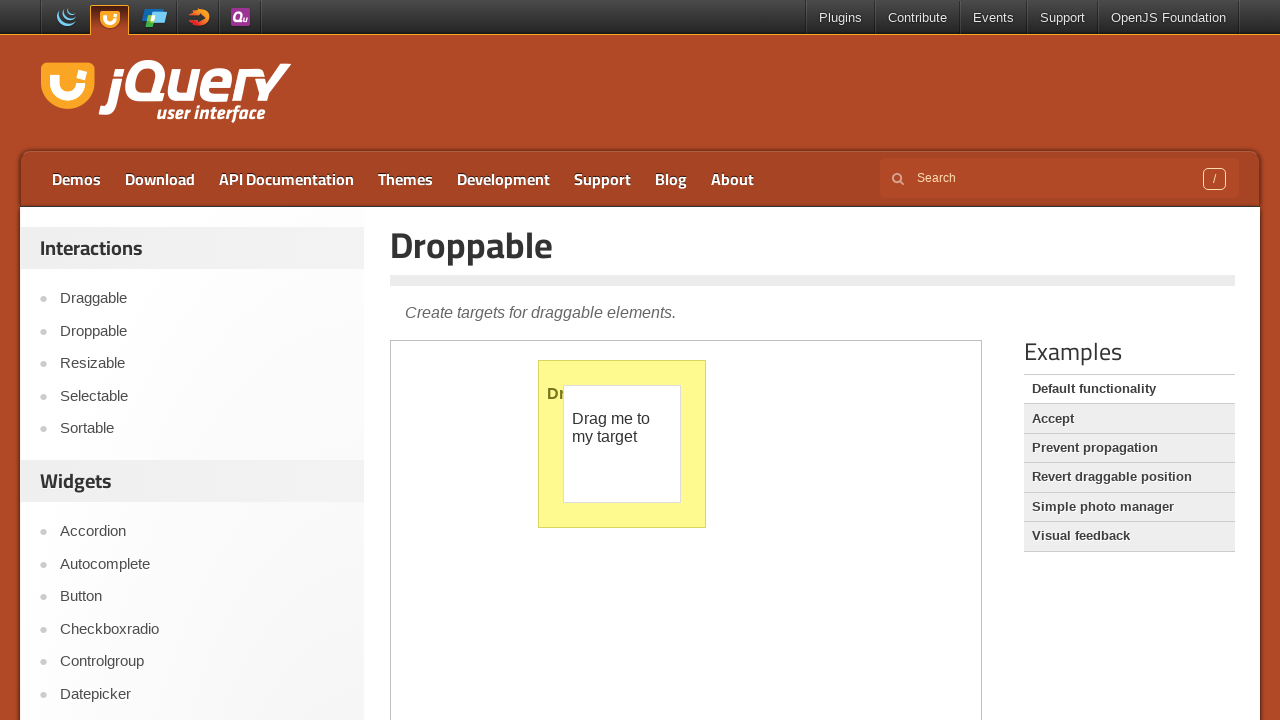